Navigates to the QA.com website homepage and verifies the page loads successfully

Starting URL: http://www.qa.com

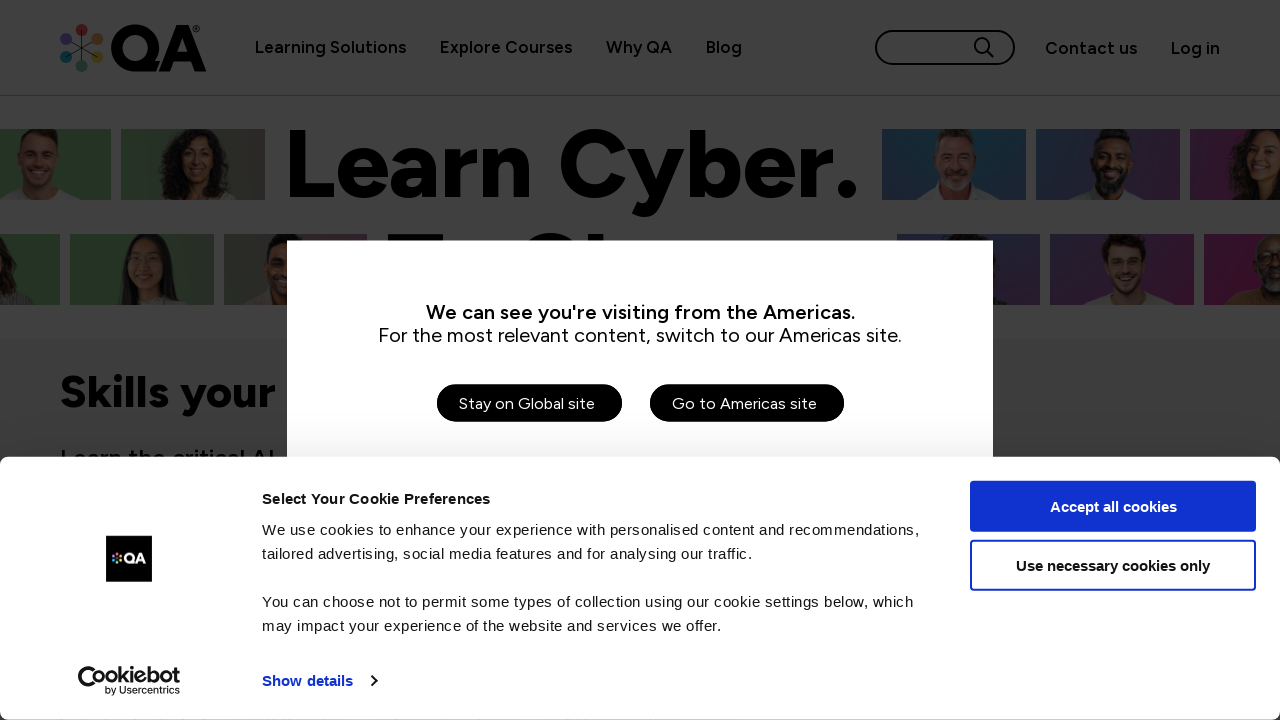

Waited for QA.com homepage to fully load (DOM content loaded)
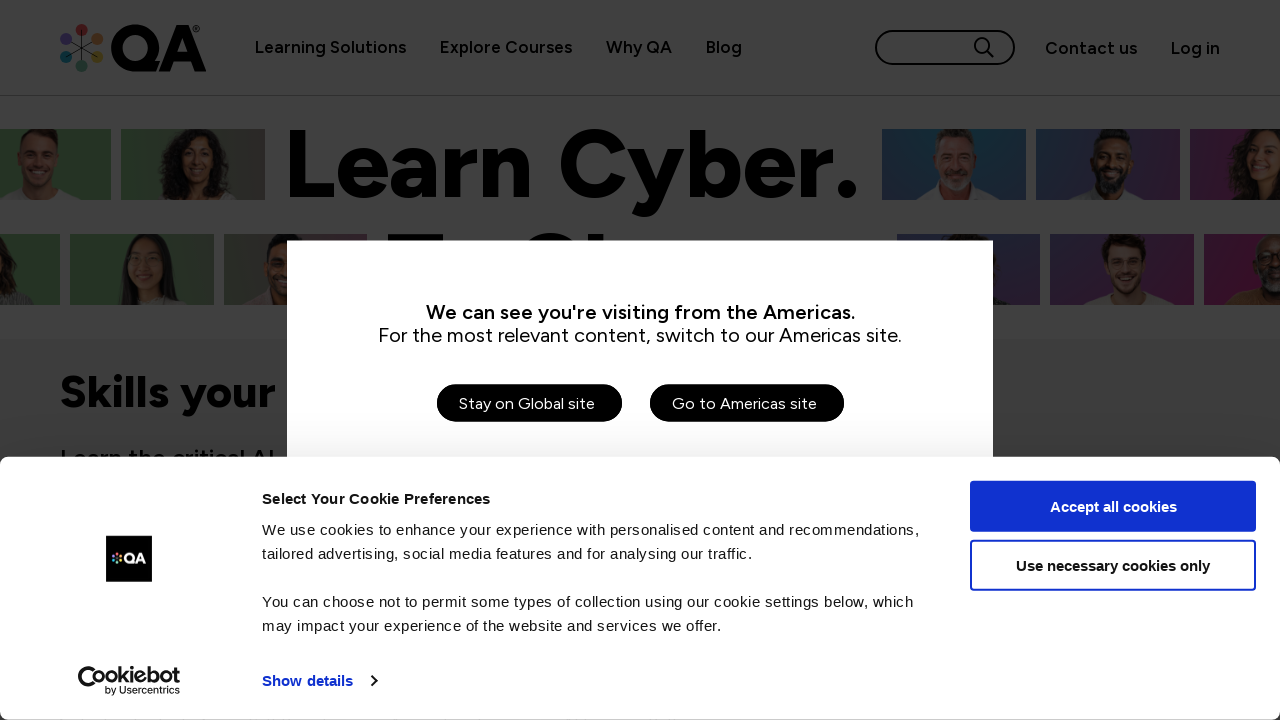

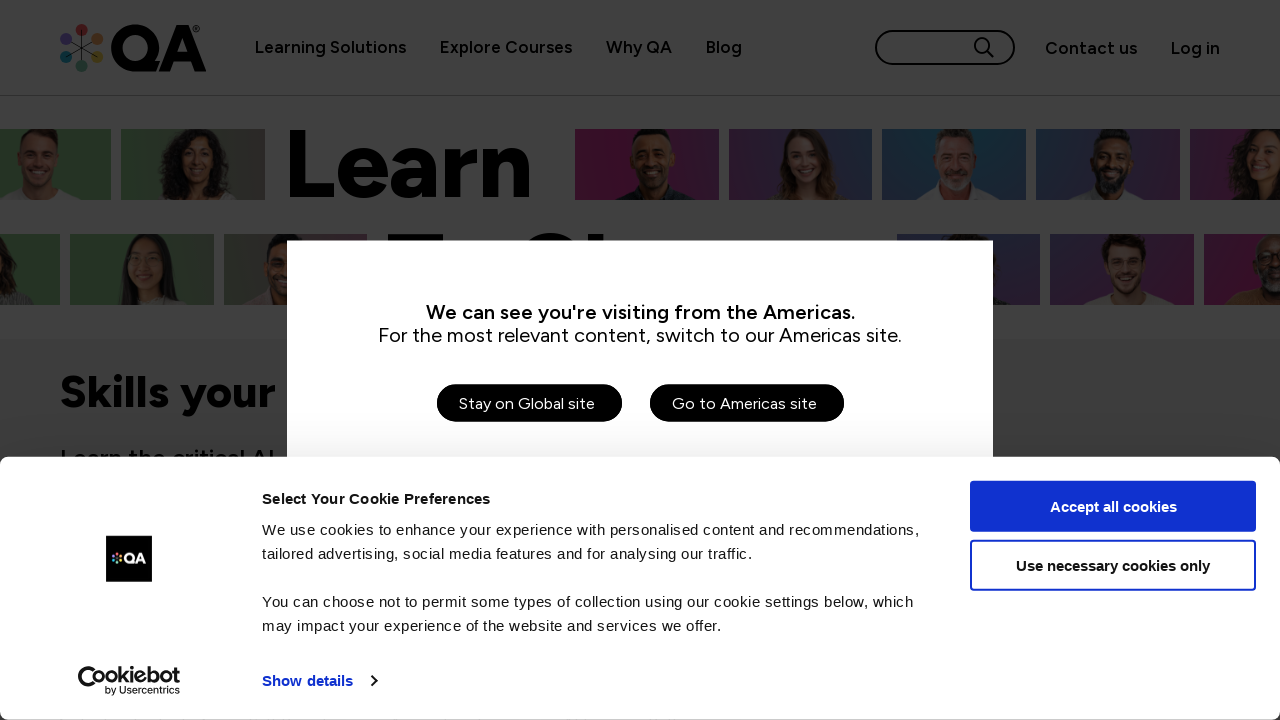